Tests that sorting by employee name works correctly by comparing data before and after clicking the name column header

Starting URL: https://datatables.net/extensions/autofill/examples/initialisation/focus.html

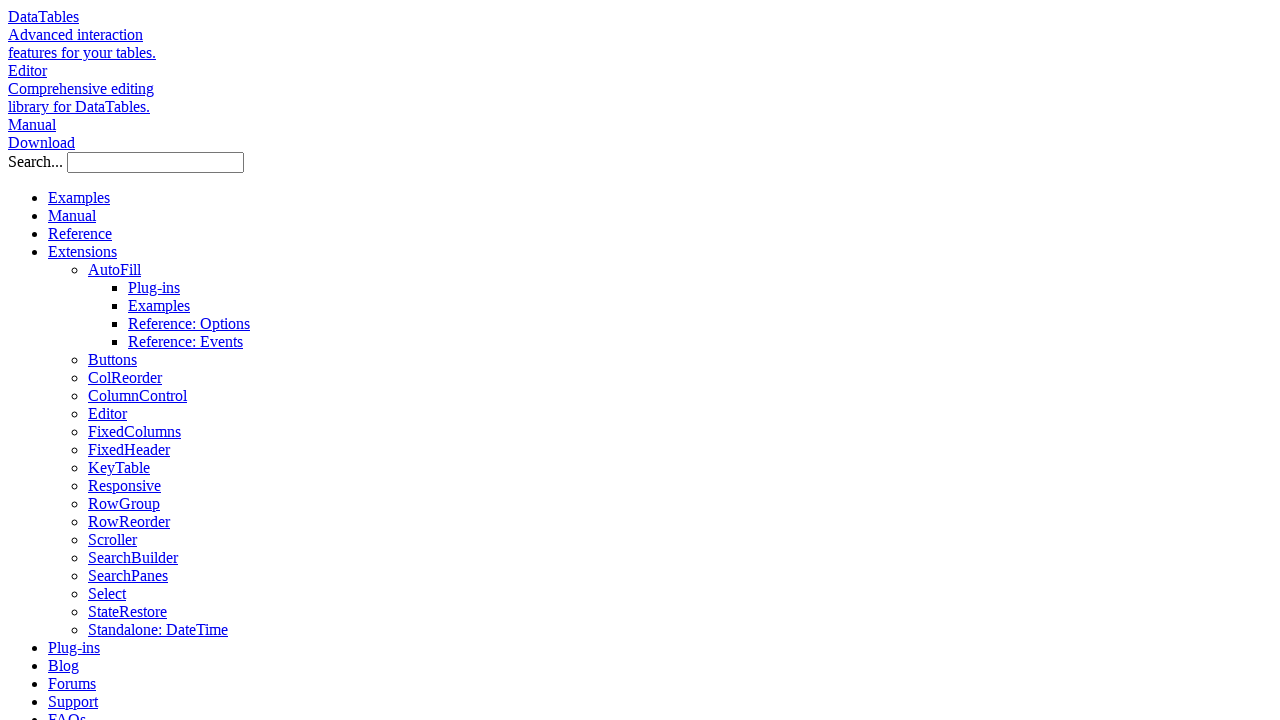

Counted pagination buttons
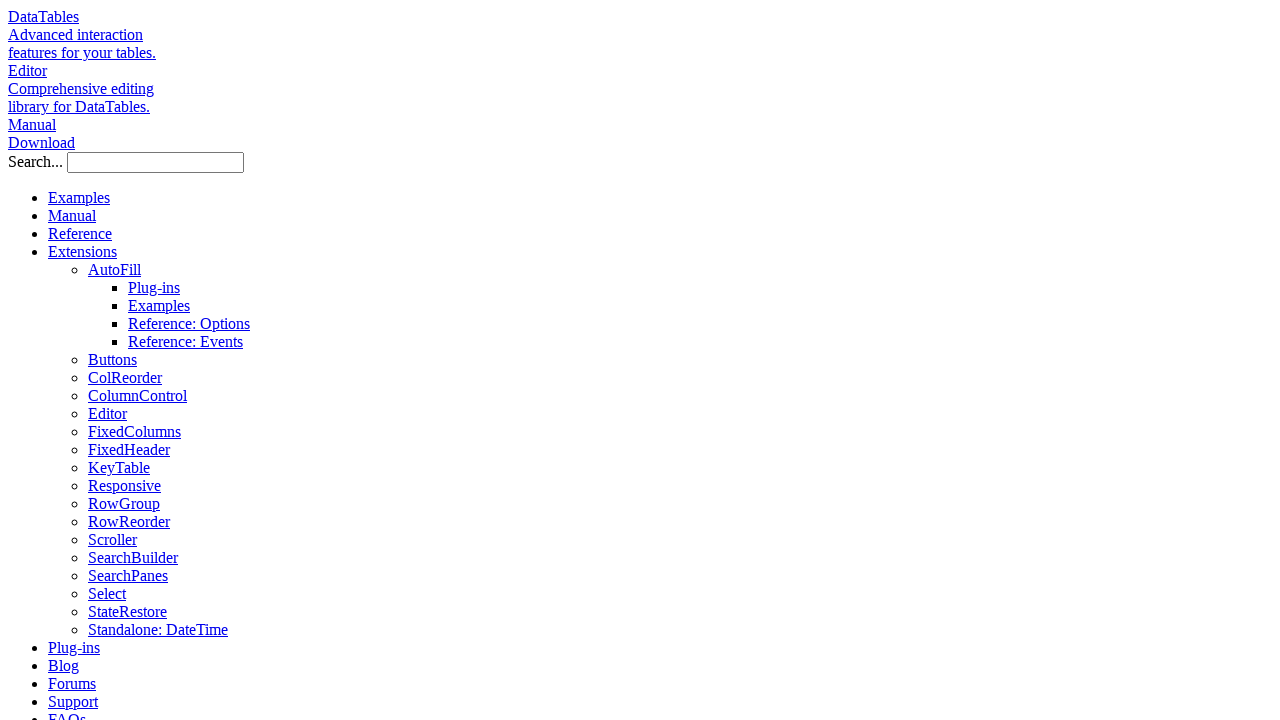

Clicked name column header to sort by name at (72, 361) on xpath=//table[@id='example']/thead/tr/th[1]
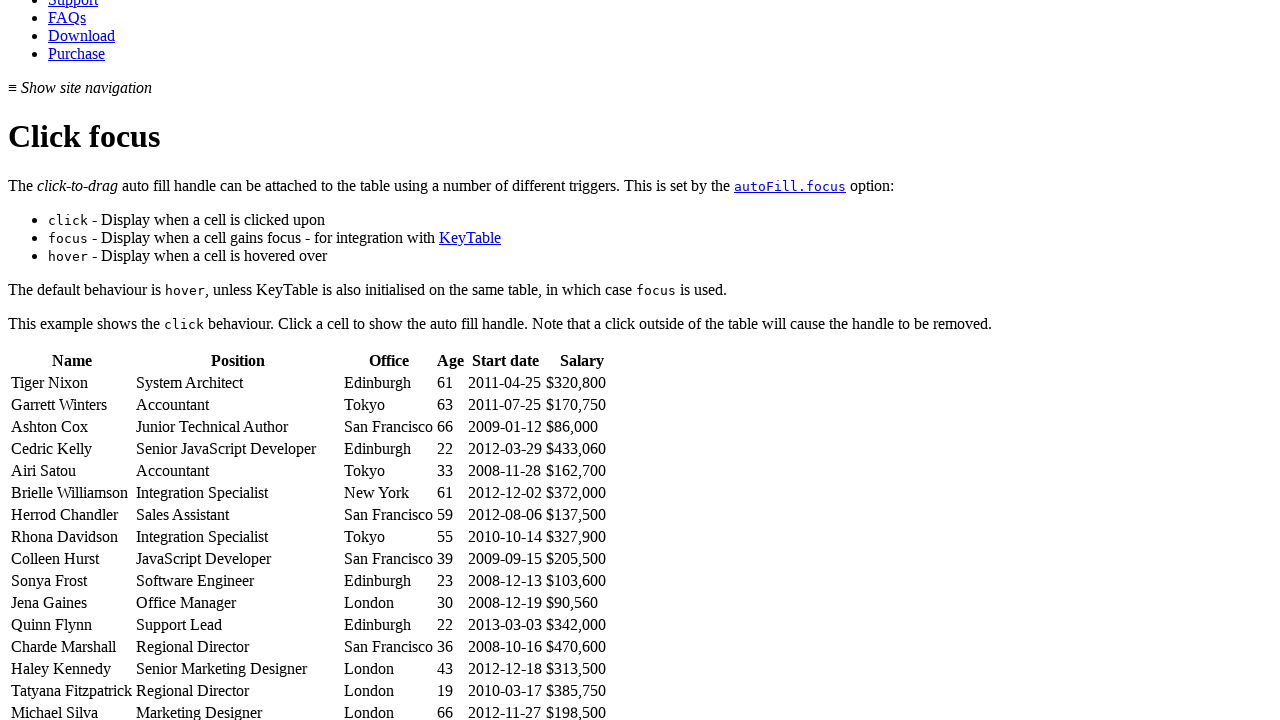

Clicked name column header again to reset sorting at (72, 361) on xpath=//table[@id='example']/thead/tr/th[1]
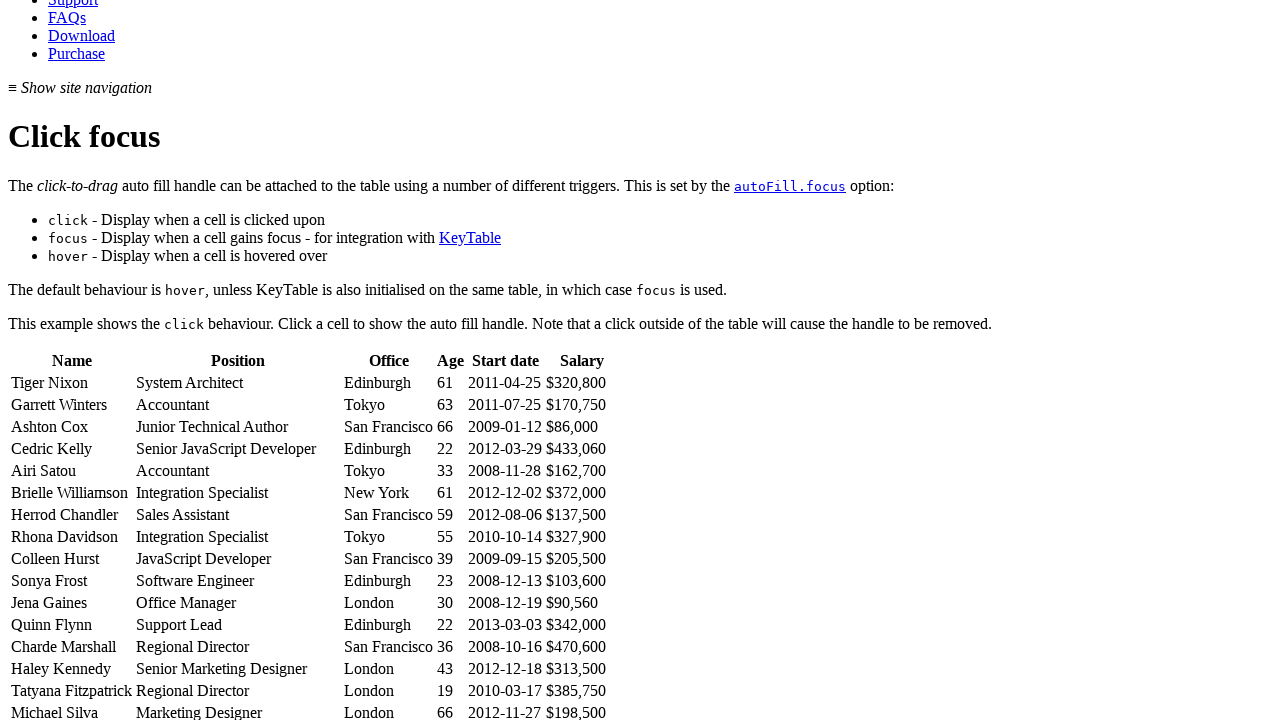

Sorted original employee names in reverse order for comparison
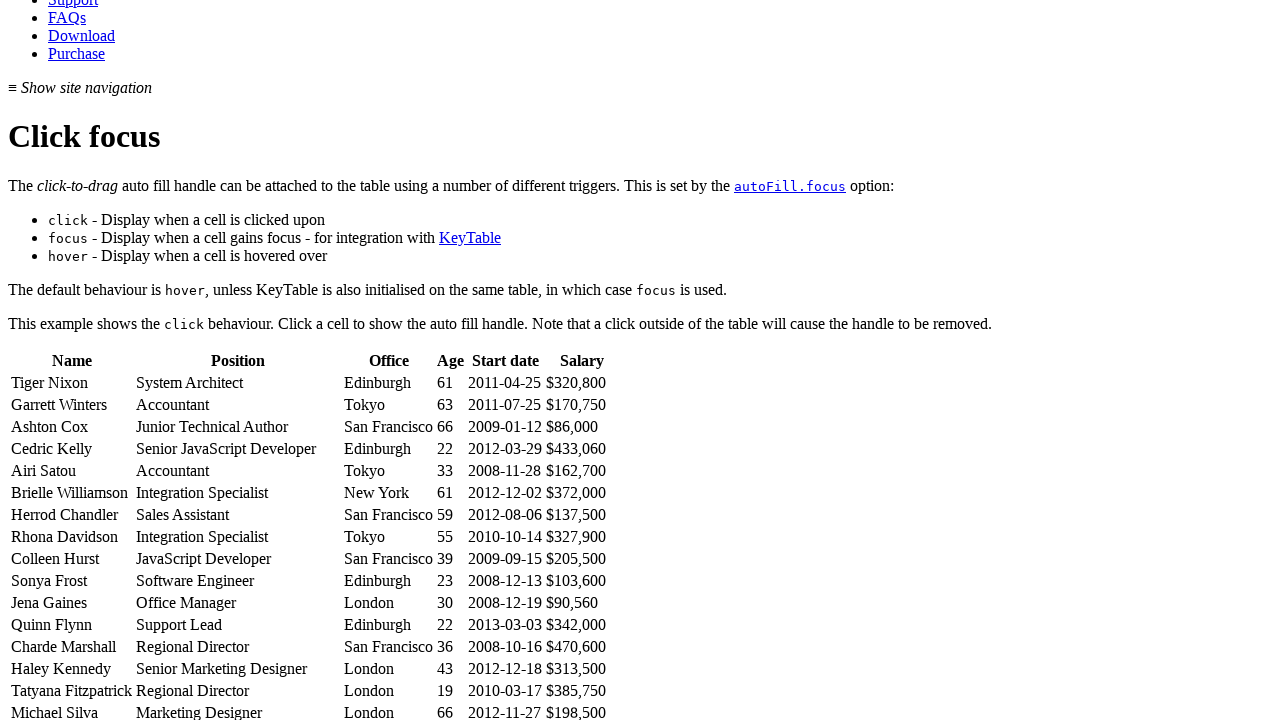

Verified that sorted employee names match expected order
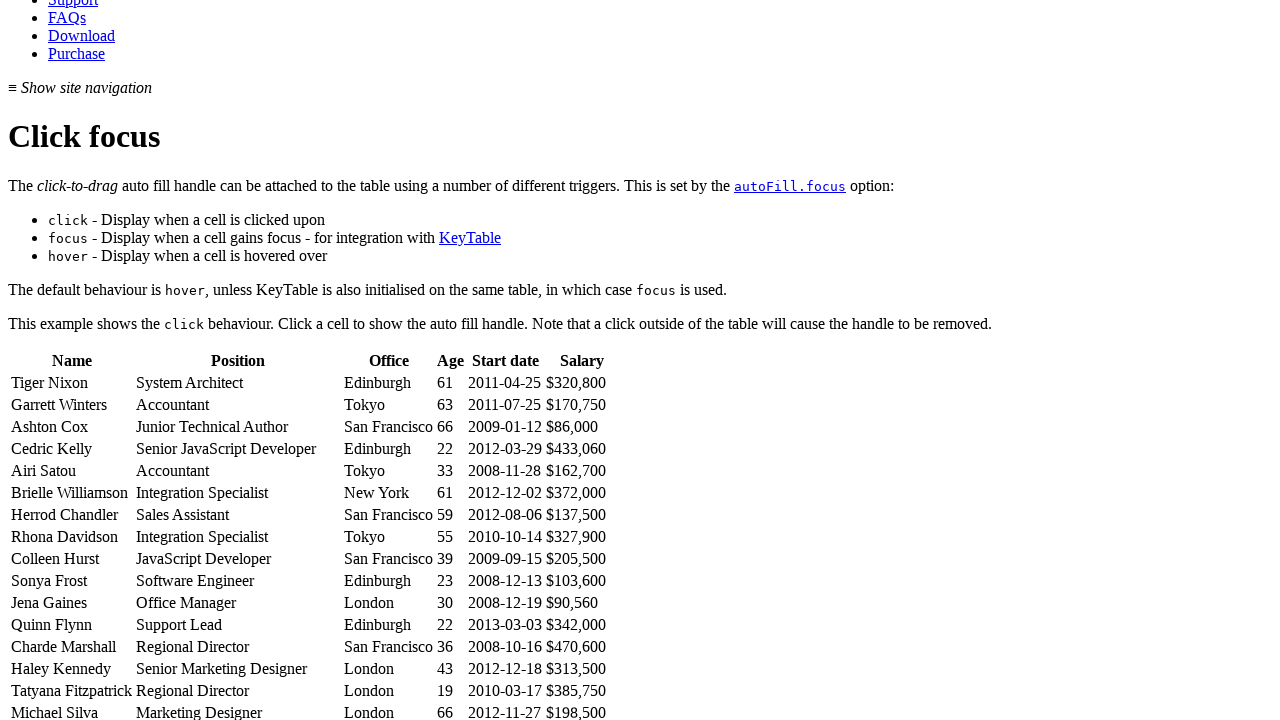

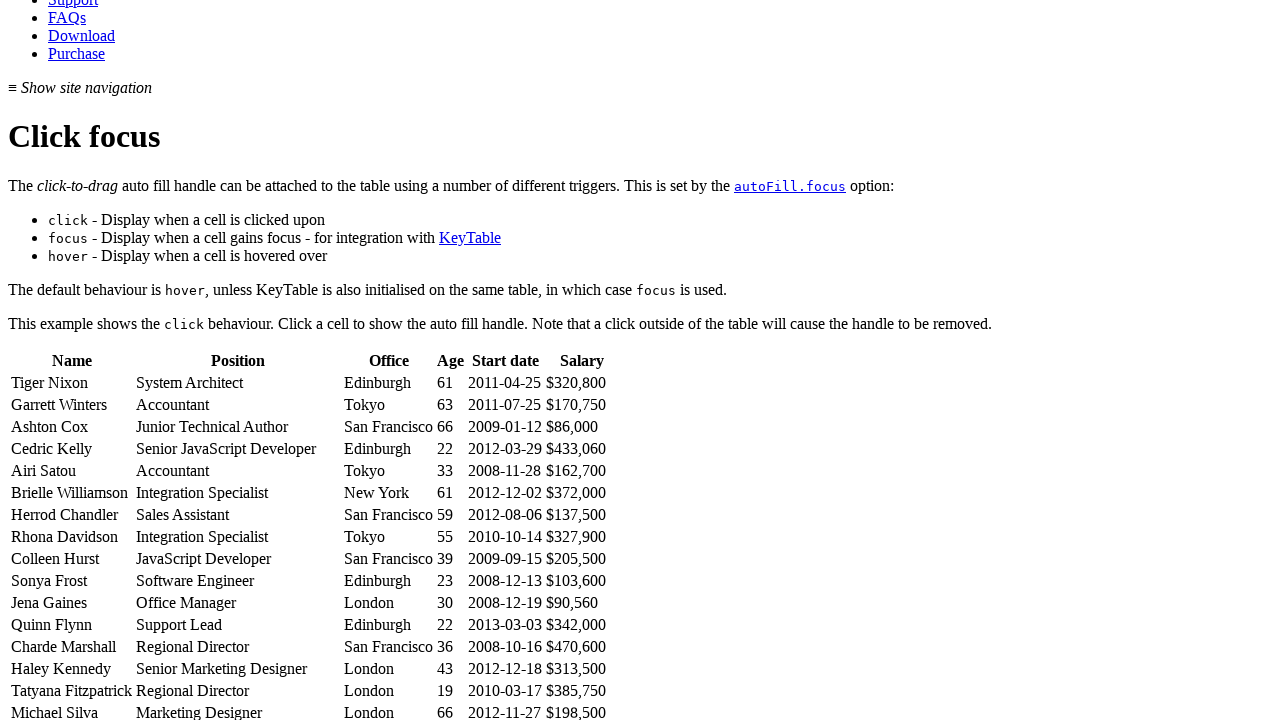